Tests that edits are saved when the input loses focus (blur event)

Starting URL: https://demo.playwright.dev/todomvc

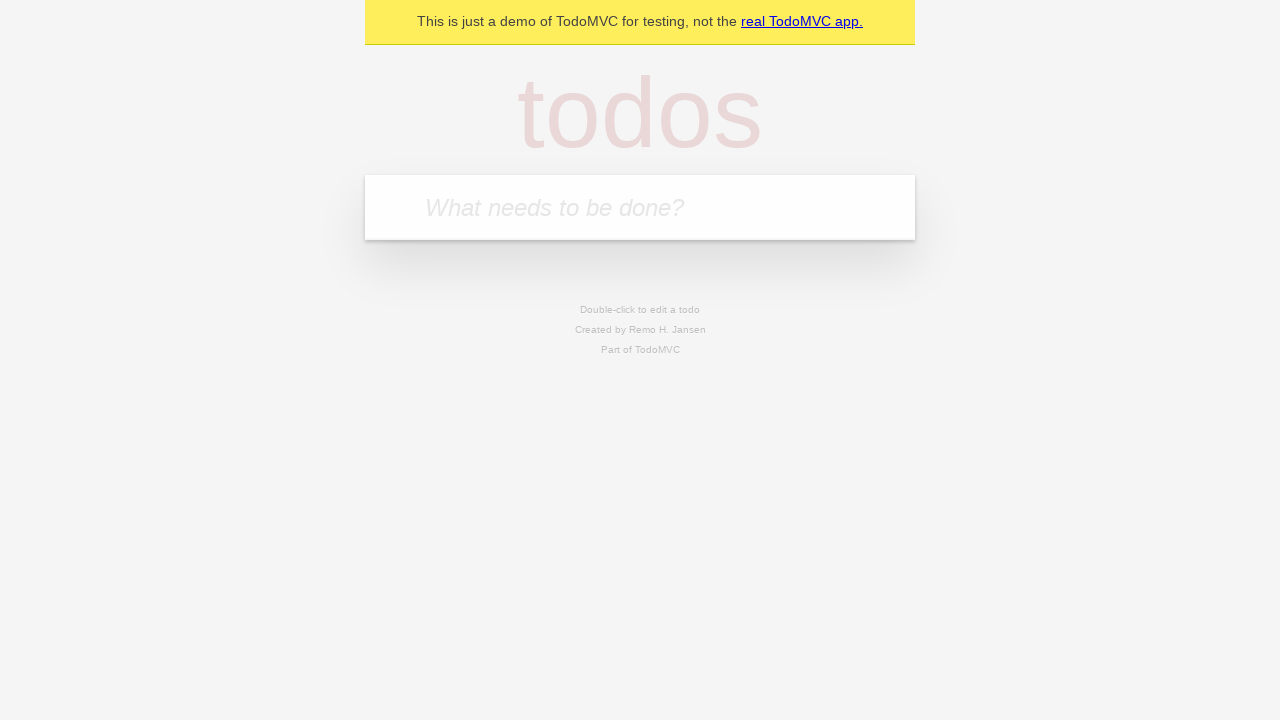

Filled todo input with 'buy some cheese' on internal:attr=[placeholder="What needs to be done?"i]
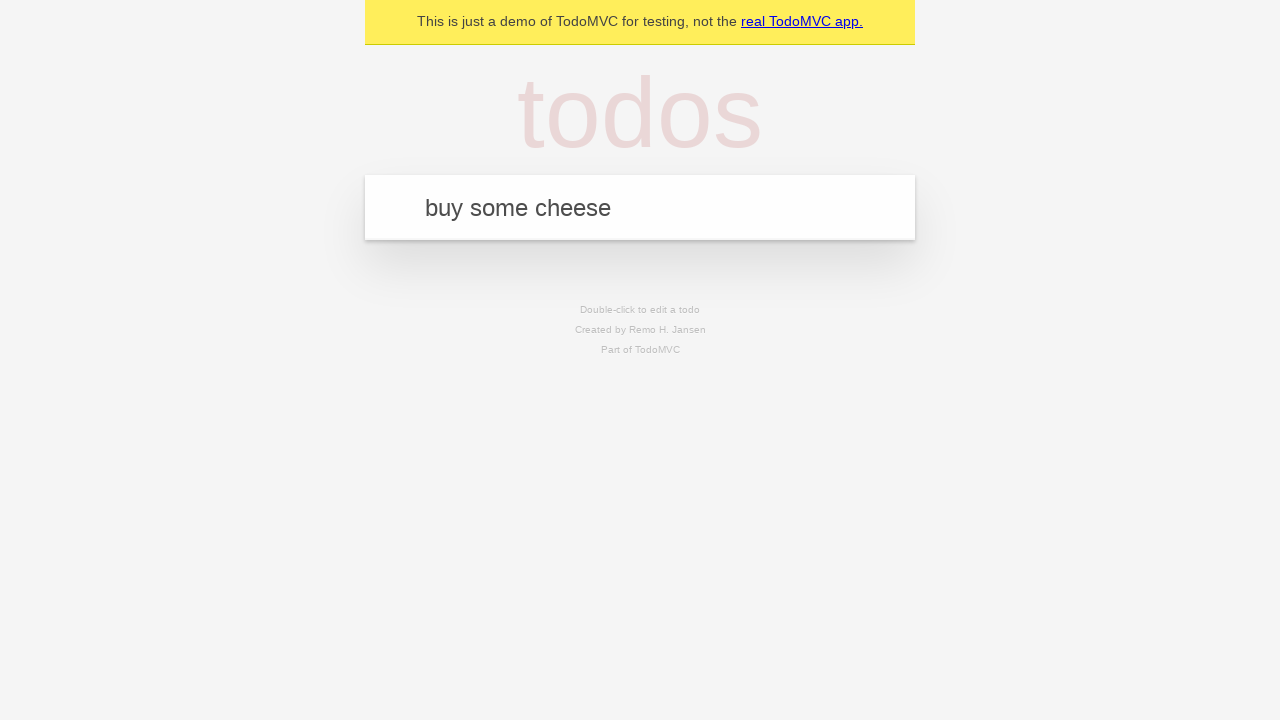

Pressed Enter to create first todo item on internal:attr=[placeholder="What needs to be done?"i]
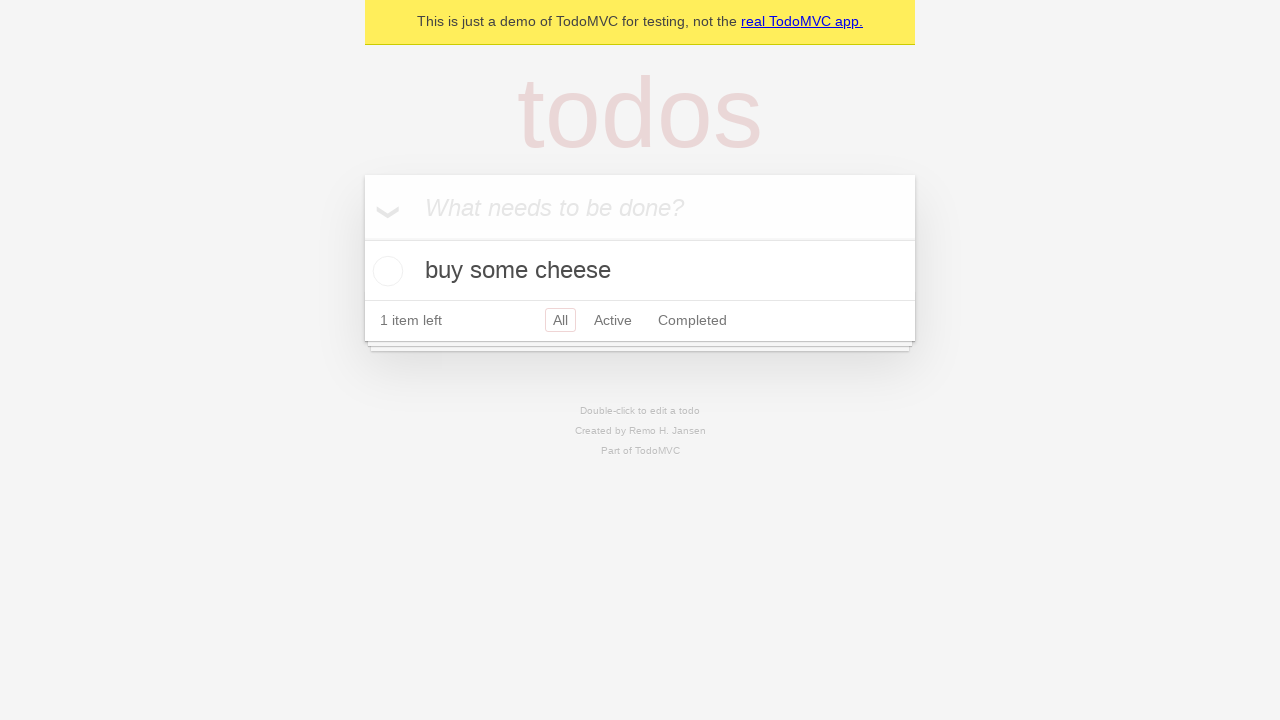

Filled todo input with 'feed the cat' on internal:attr=[placeholder="What needs to be done?"i]
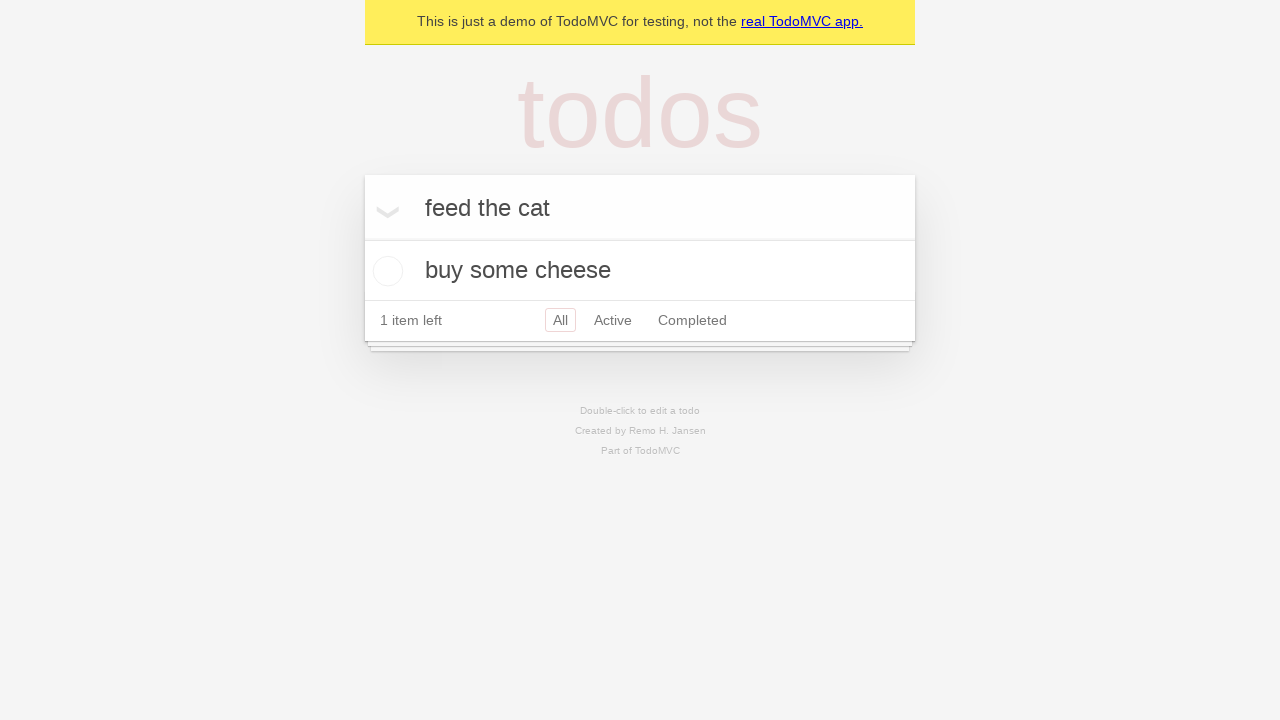

Pressed Enter to create second todo item on internal:attr=[placeholder="What needs to be done?"i]
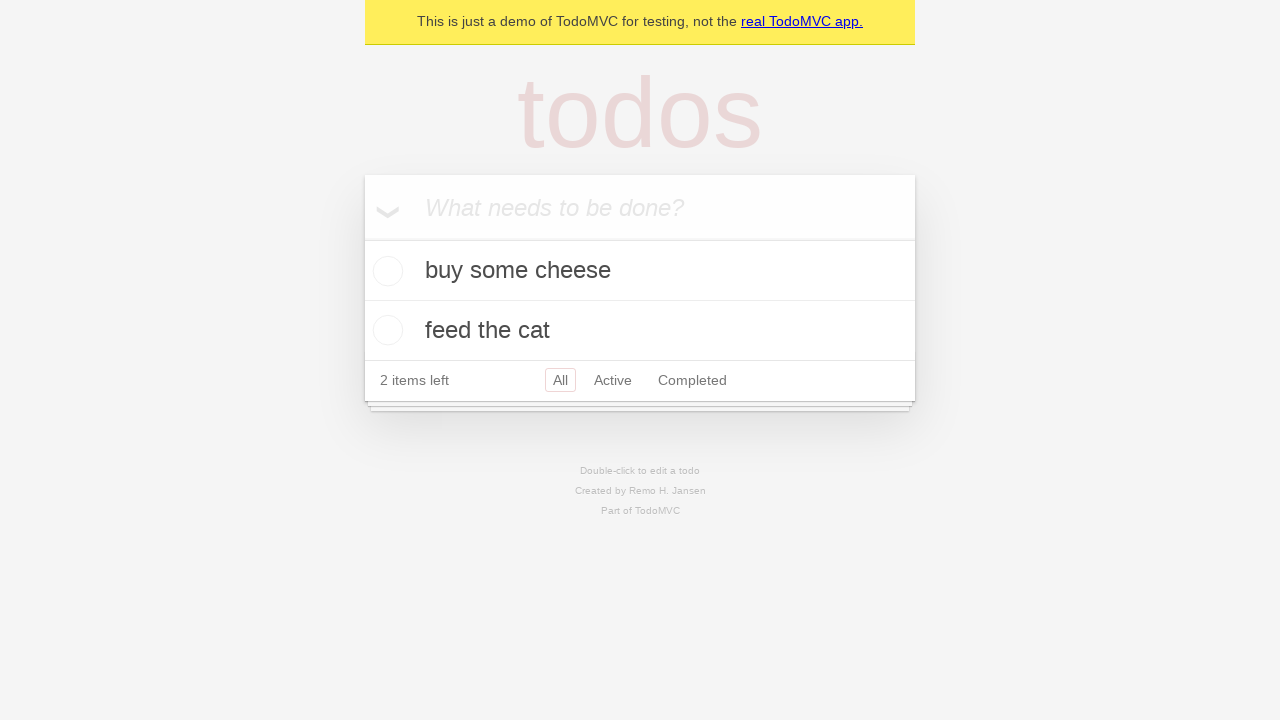

Filled todo input with 'book a doctors appointment' on internal:attr=[placeholder="What needs to be done?"i]
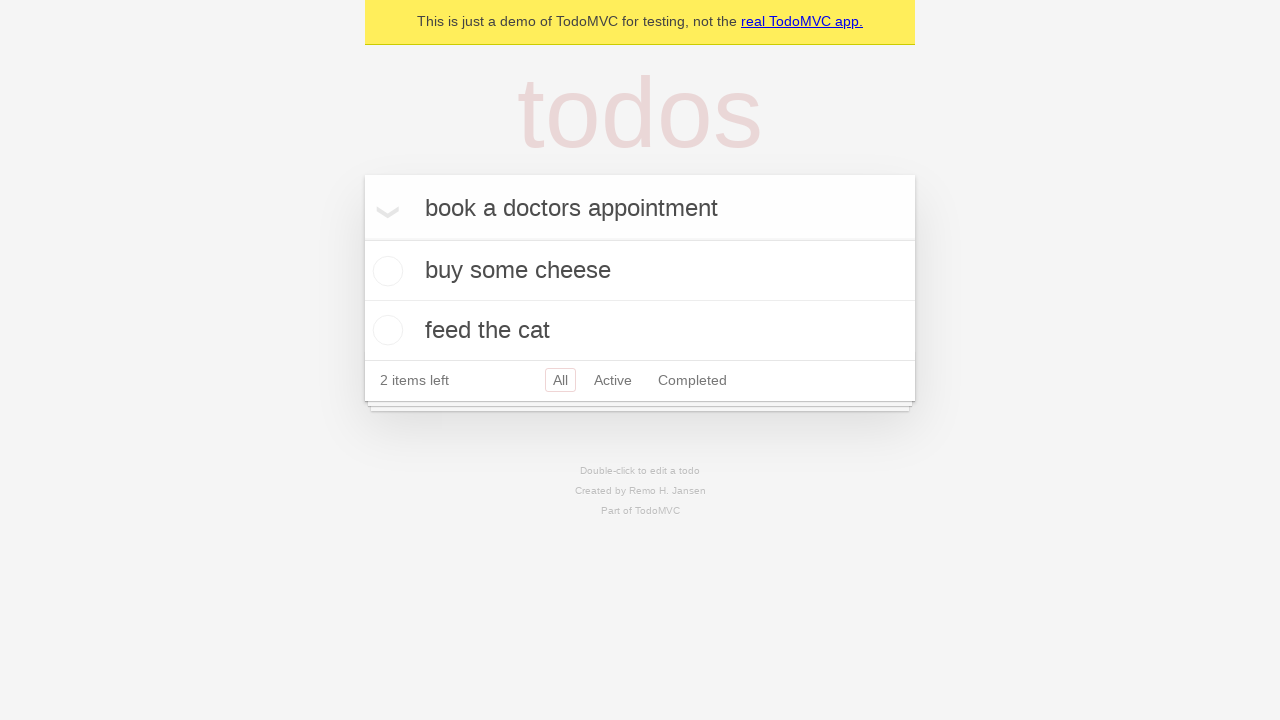

Pressed Enter to create third todo item on internal:attr=[placeholder="What needs to be done?"i]
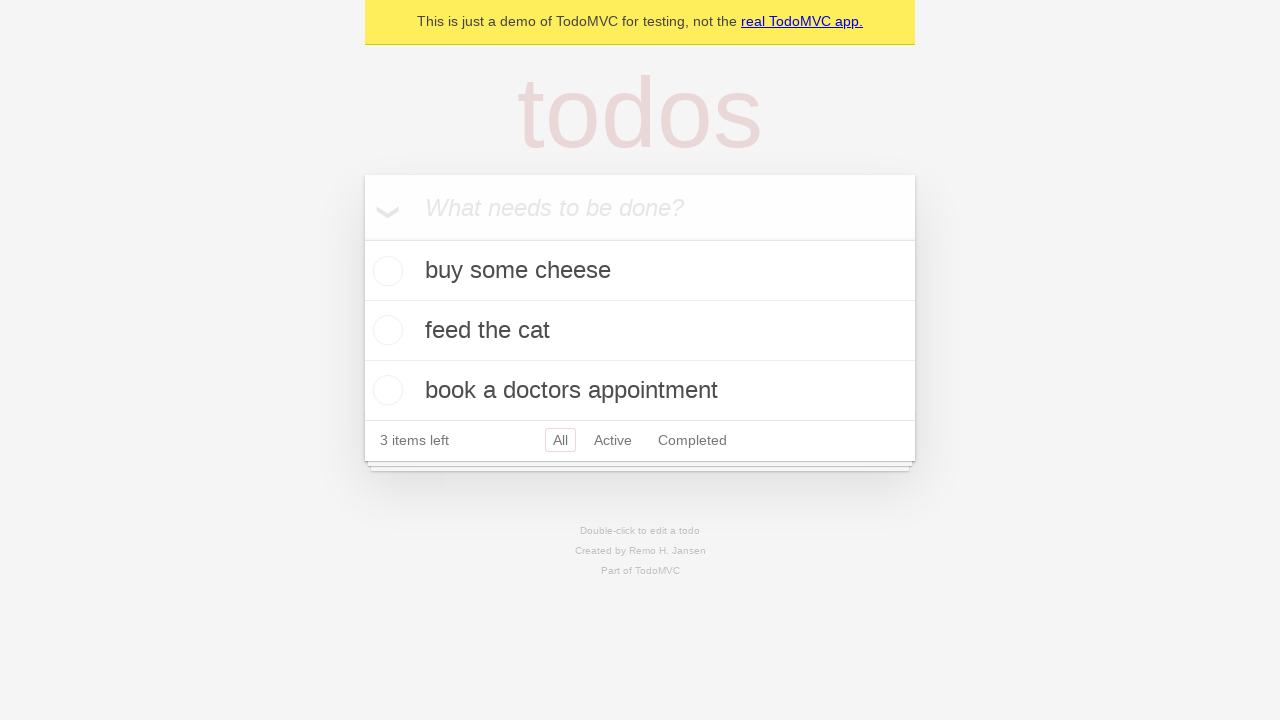

Double-clicked second todo item to enter edit mode at (640, 331) on internal:testid=[data-testid="todo-item"s] >> nth=1
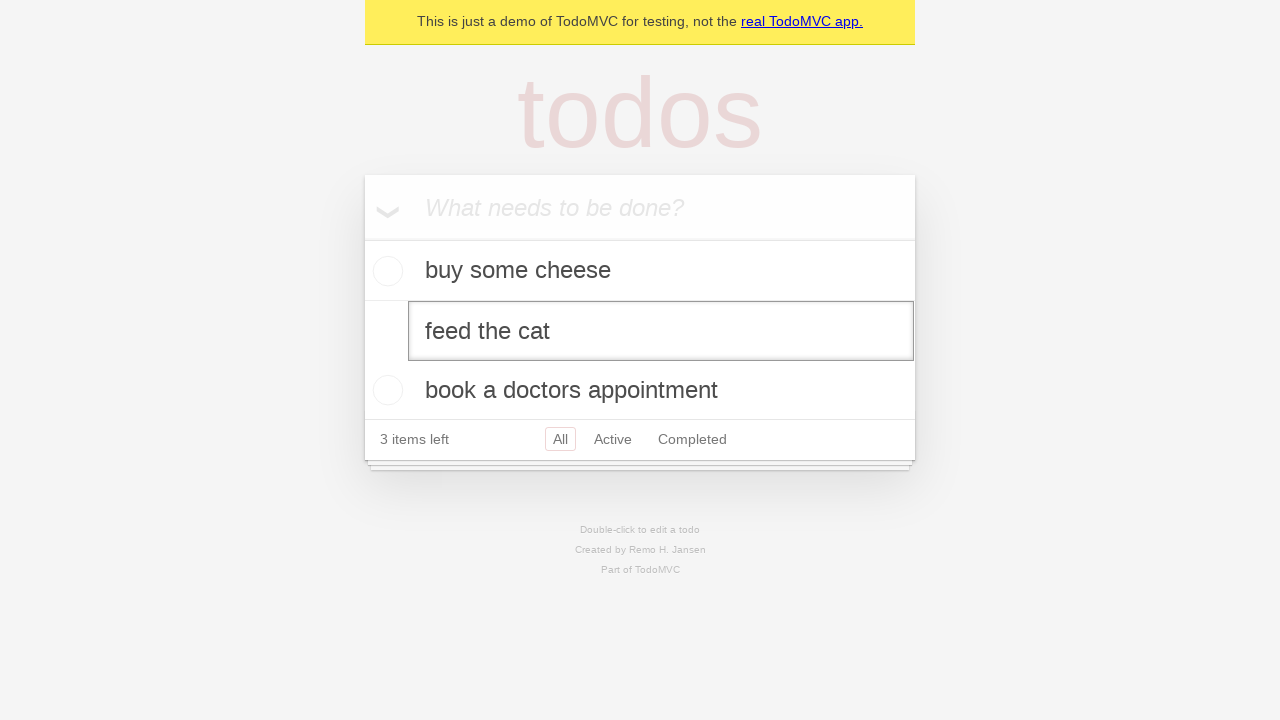

Filled edit textbox with 'buy some sausages' on internal:testid=[data-testid="todo-item"s] >> nth=1 >> internal:role=textbox[nam
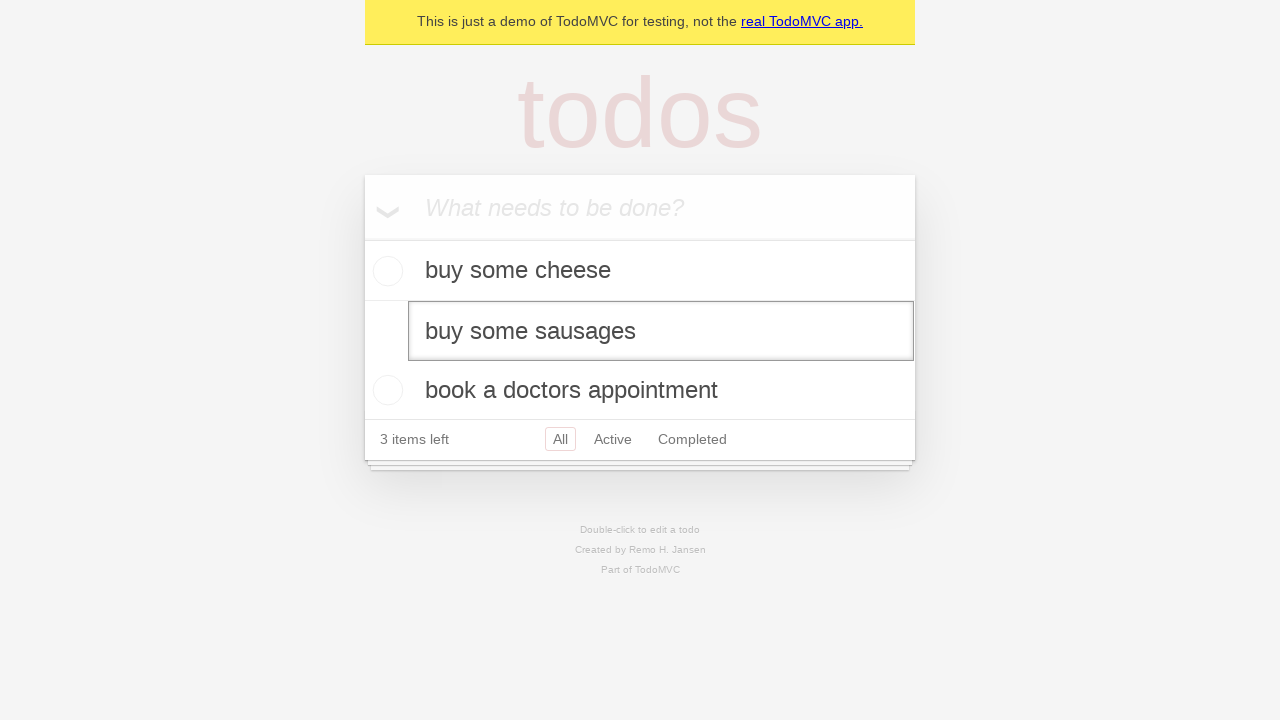

Dispatched blur event to save edit
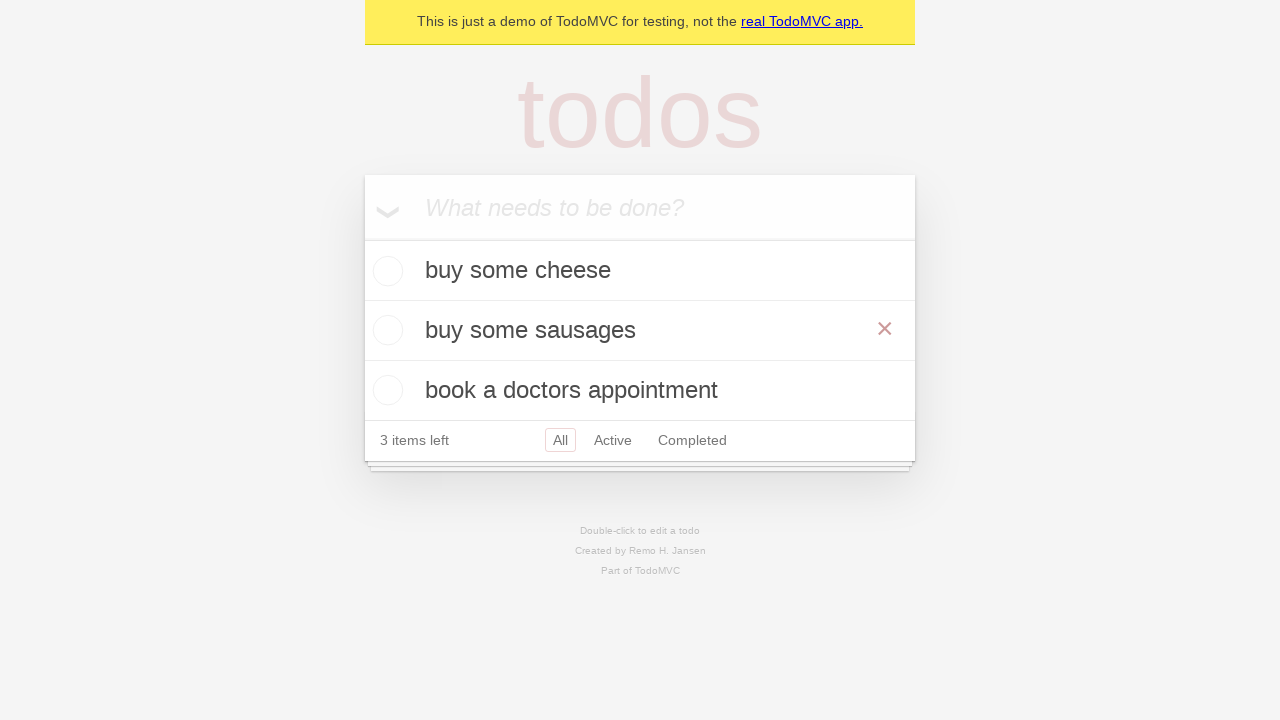

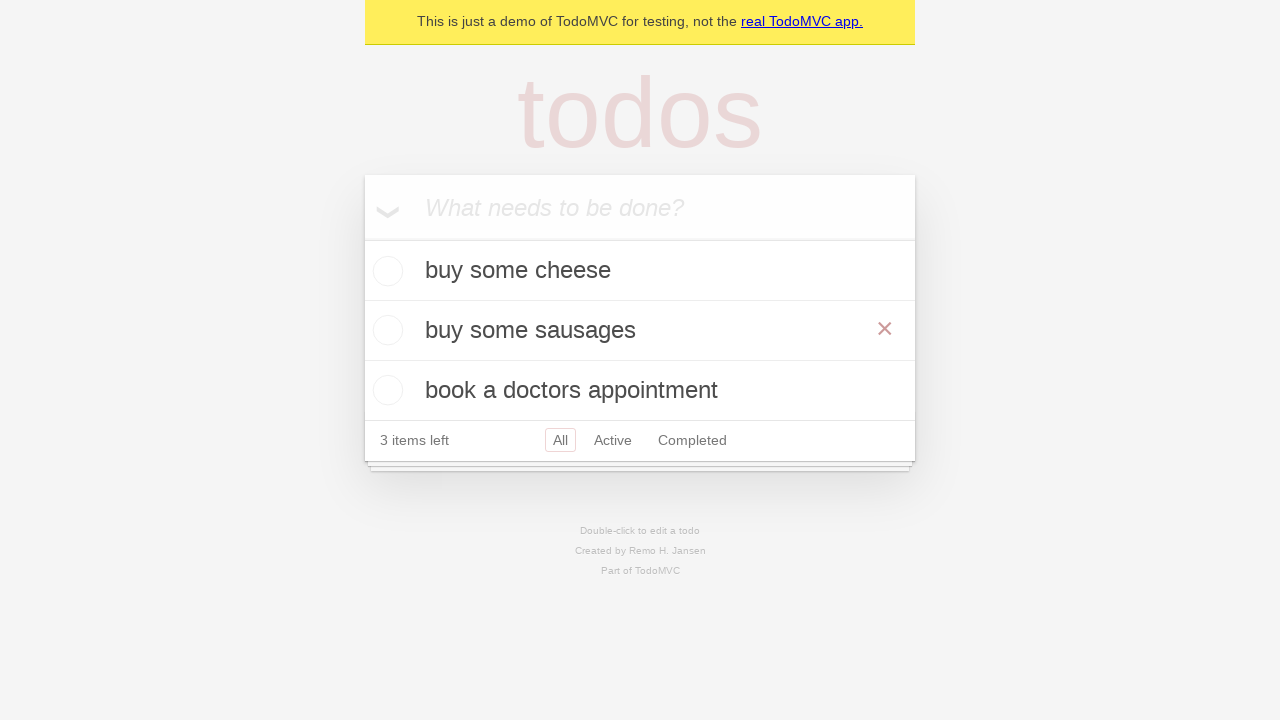